Tests unmarking todo items as complete by unchecking their checkboxes.

Starting URL: https://demo.playwright.dev/todomvc

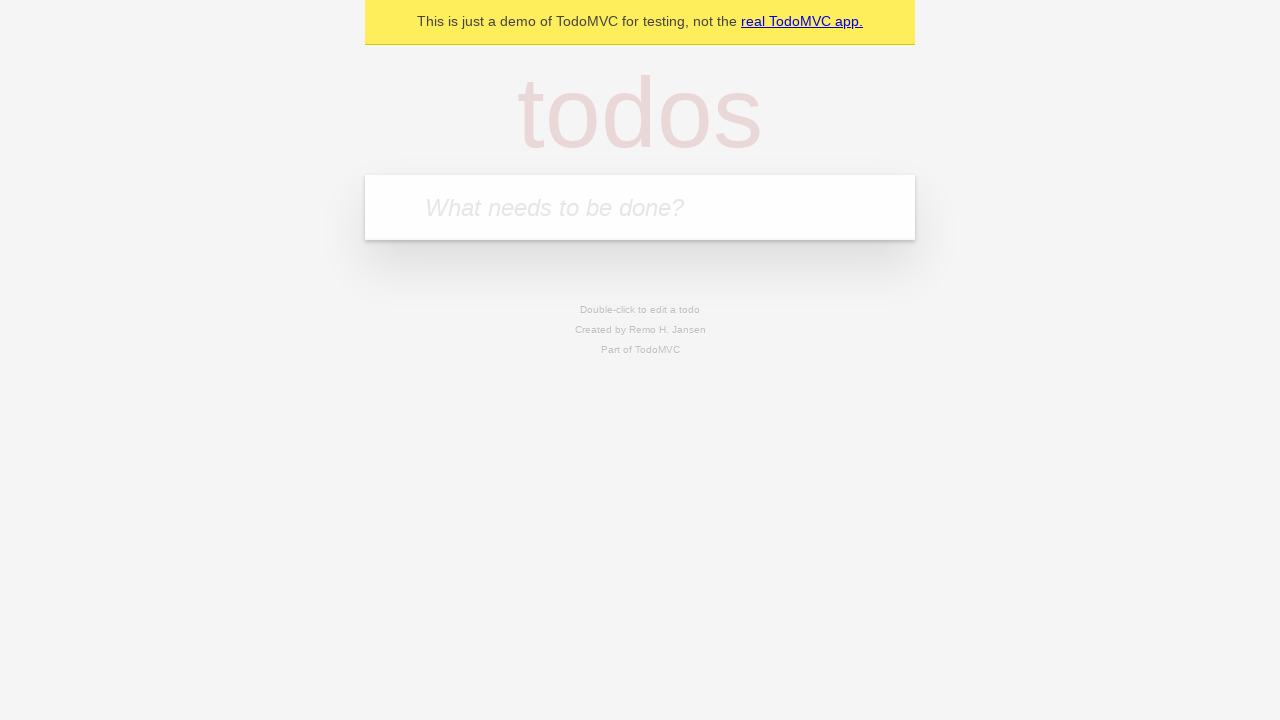

Filled todo input with 'buy some cheese' on internal:attr=[placeholder="What needs to be done?"i]
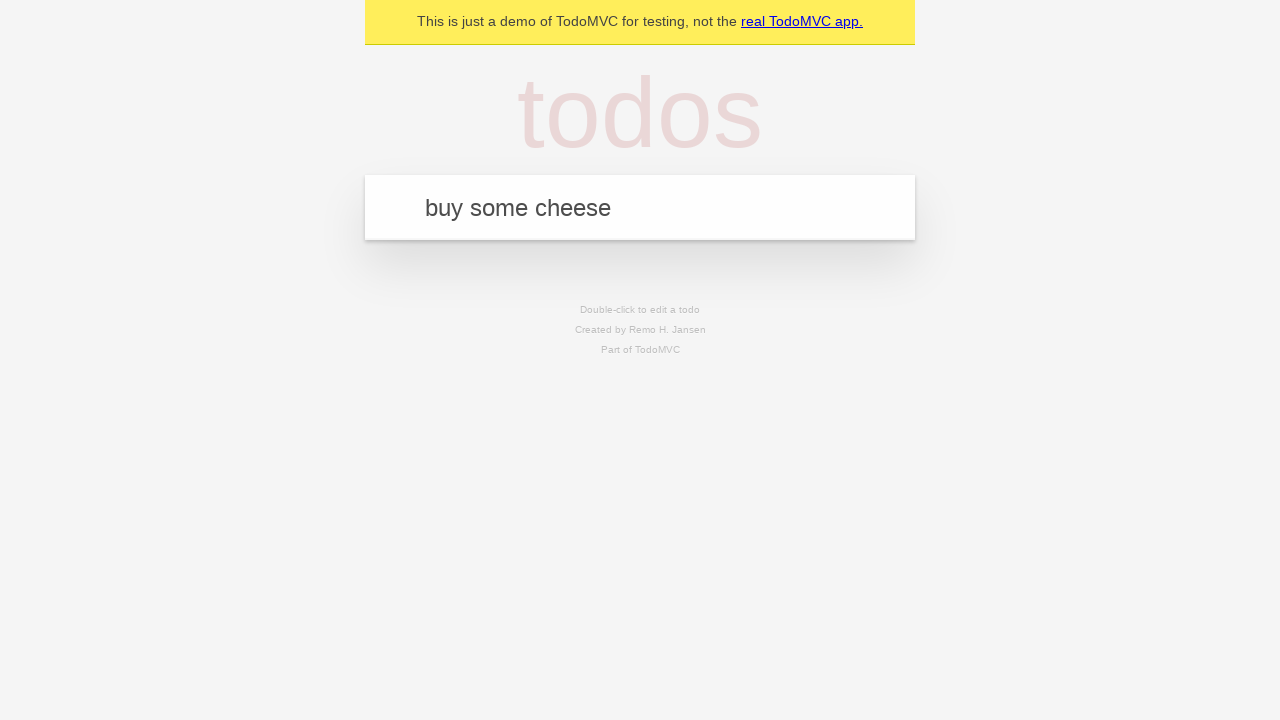

Pressed Enter to add first todo item on internal:attr=[placeholder="What needs to be done?"i]
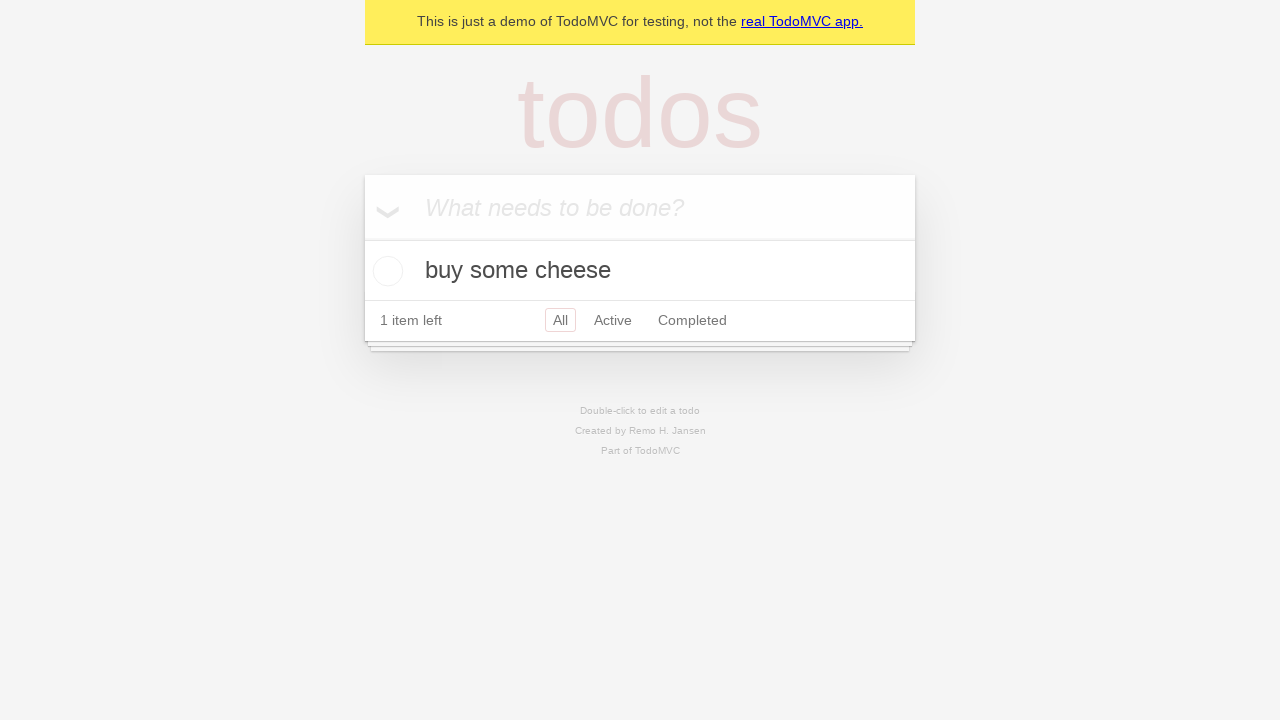

Filled todo input with 'feed the cat' on internal:attr=[placeholder="What needs to be done?"i]
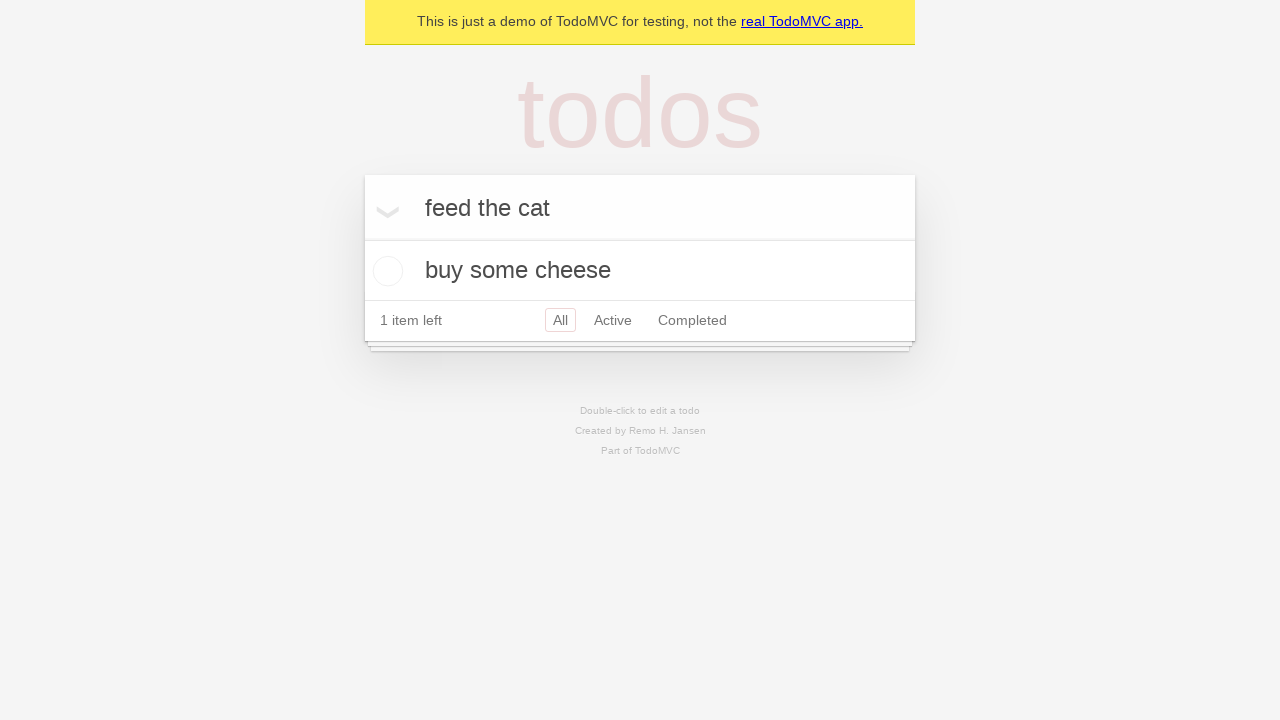

Pressed Enter to add second todo item on internal:attr=[placeholder="What needs to be done?"i]
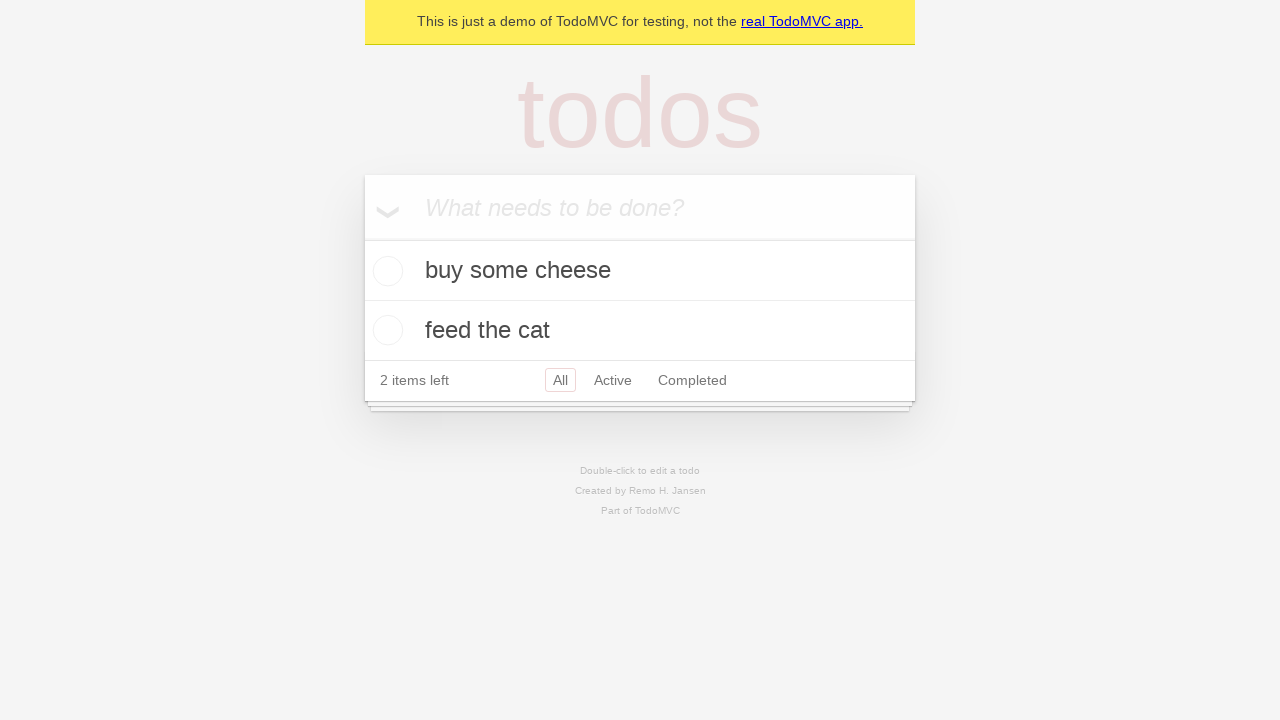

Checked first todo item checkbox to mark as complete at (385, 271) on internal:testid=[data-testid="todo-item"s] >> nth=0 >> internal:role=checkbox
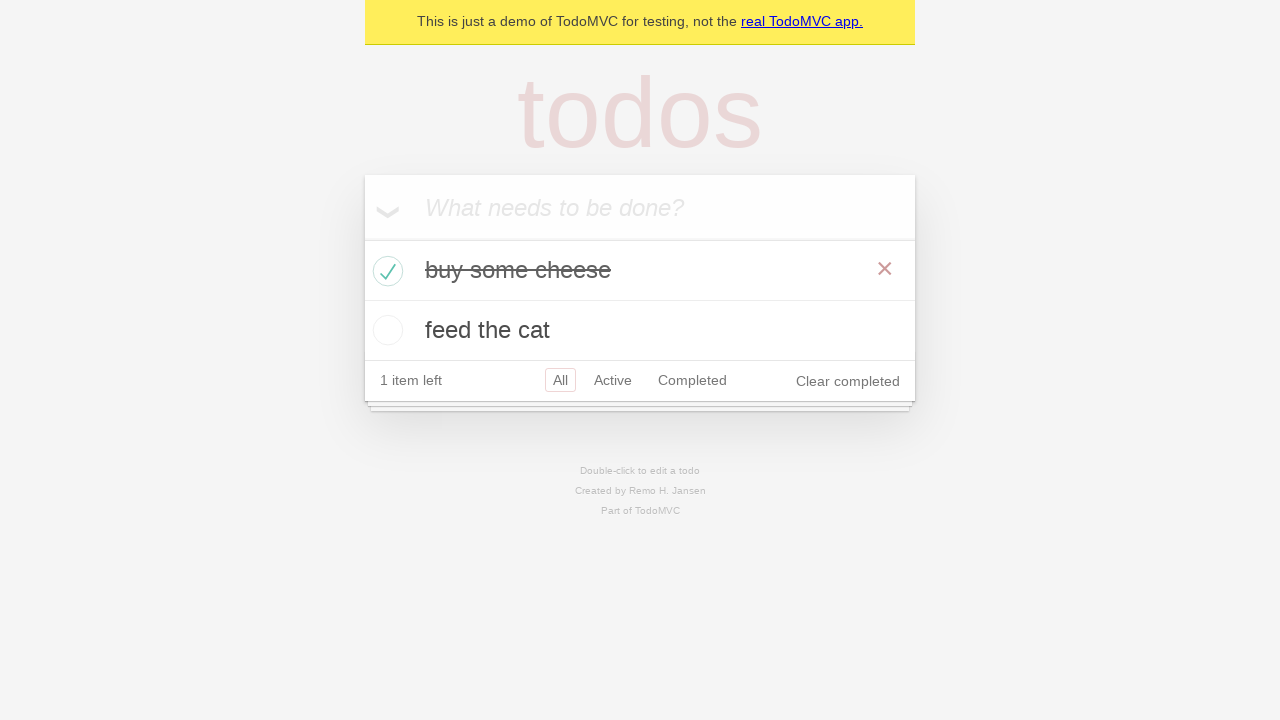

Unchecked first todo item checkbox to mark as incomplete at (385, 271) on internal:testid=[data-testid="todo-item"s] >> nth=0 >> internal:role=checkbox
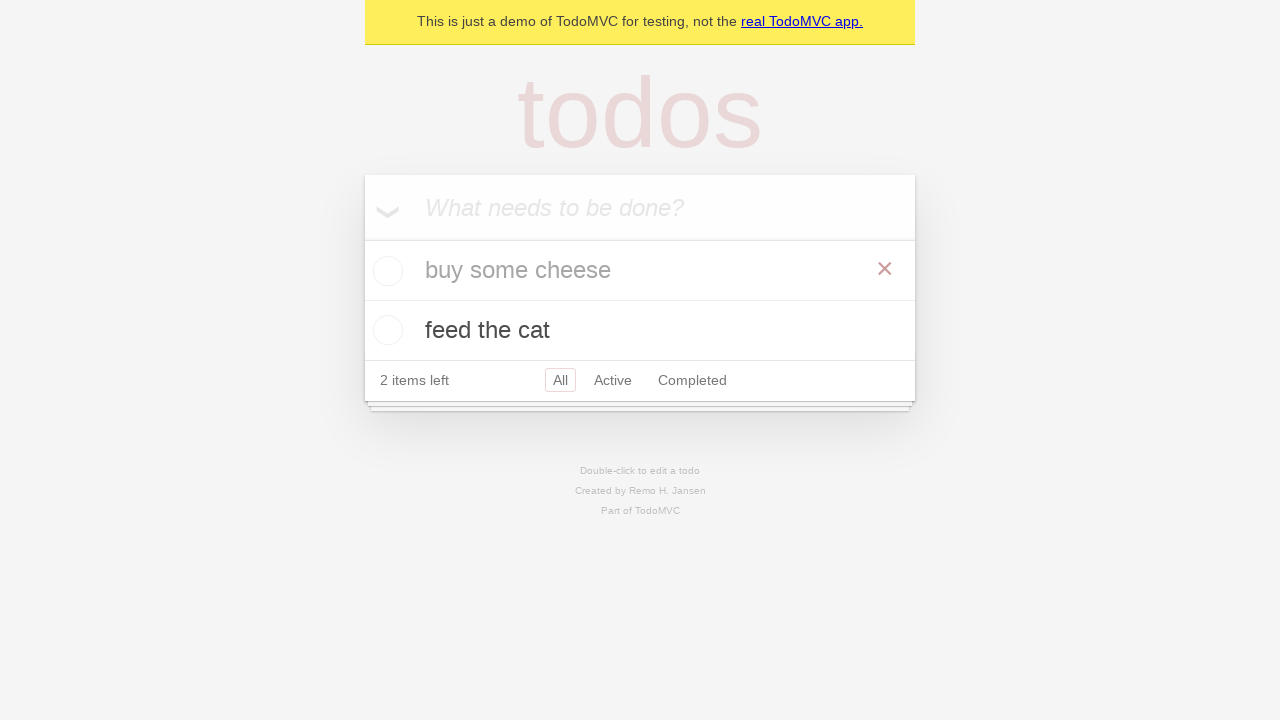

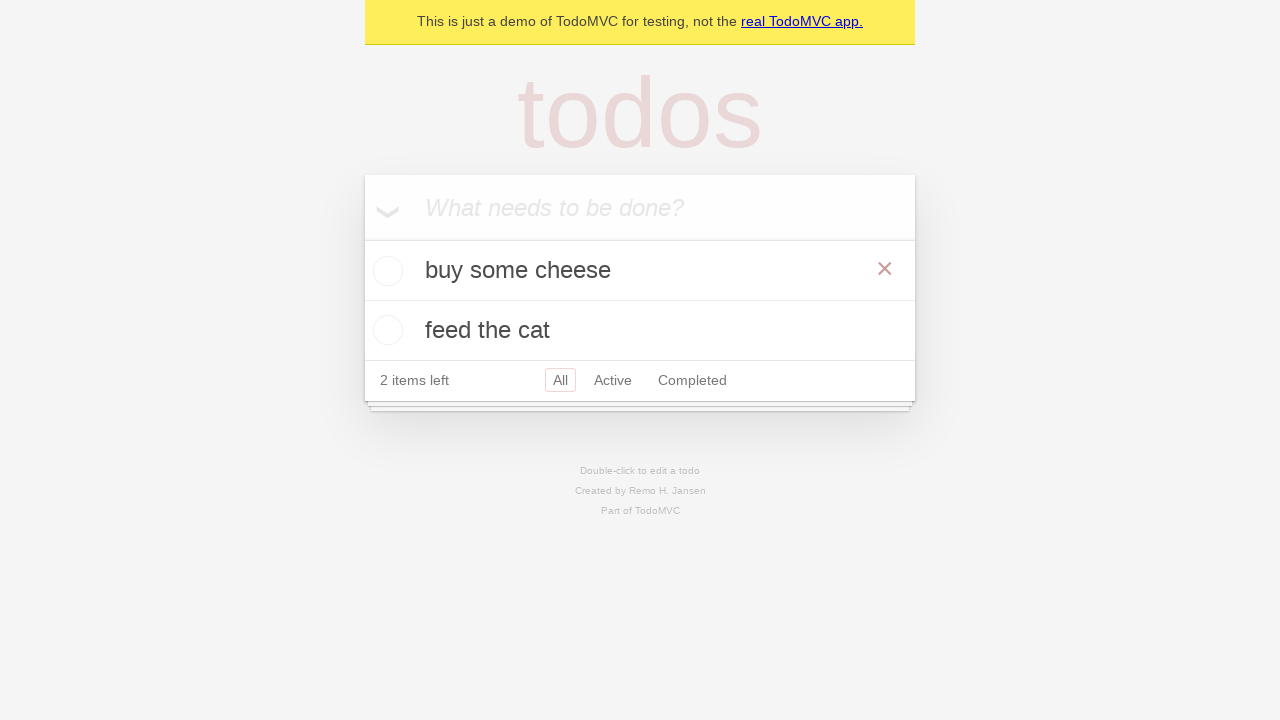